Tests waiting for an element to be rendered after a loading bar completes, then verifies the displayed text is "Hello World!"

Starting URL: http://the-internet.herokuapp.com/dynamic_loading/2

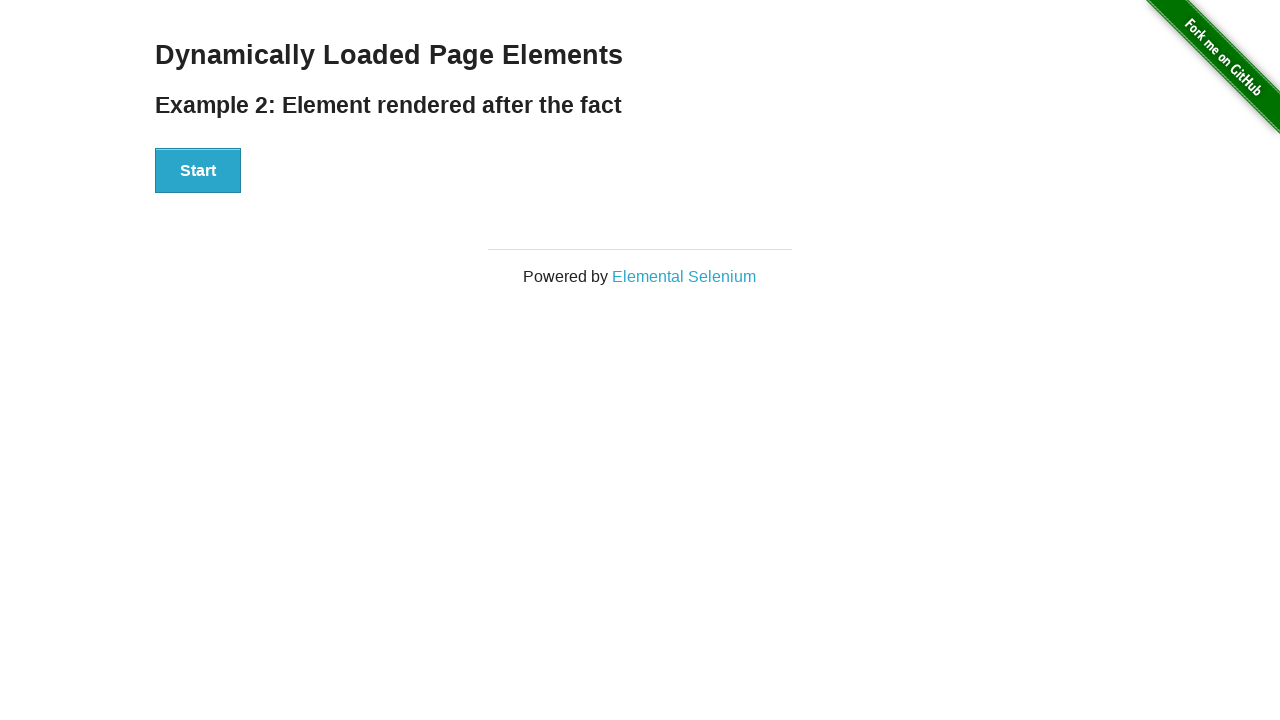

Clicked the Start button at (198, 171) on #start button
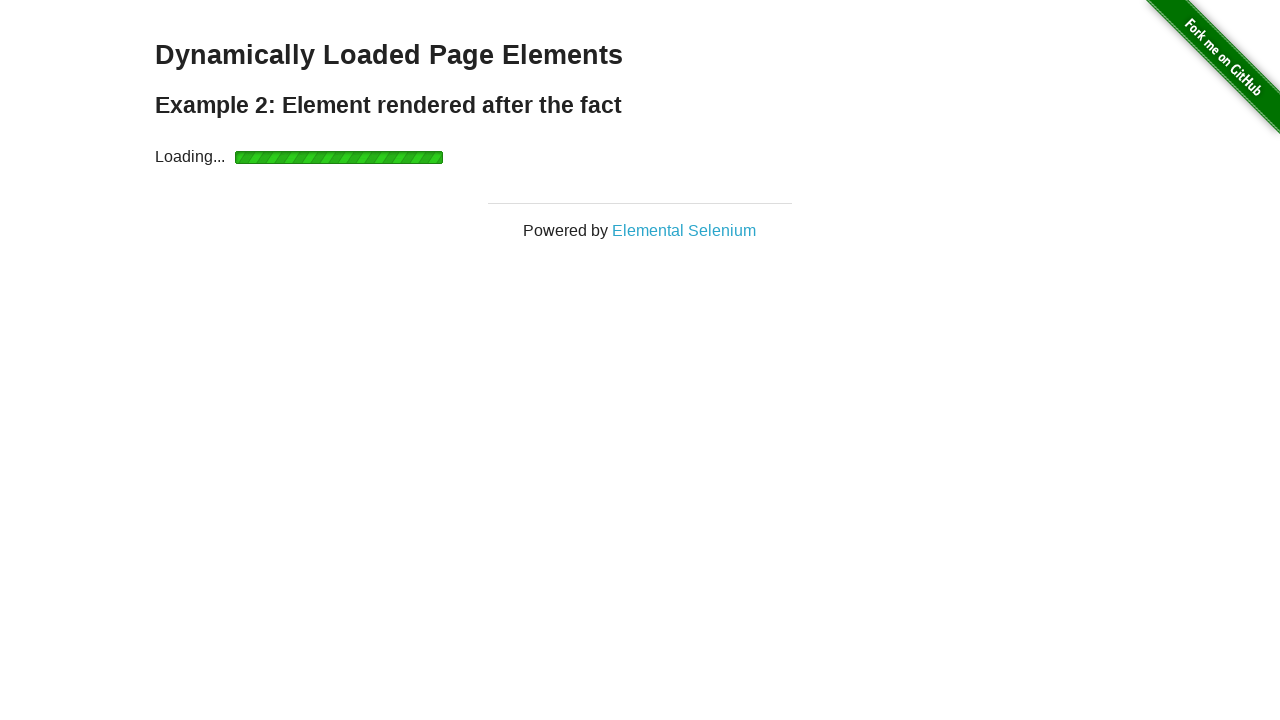

Waited for finish element to become visible after loading bar completed
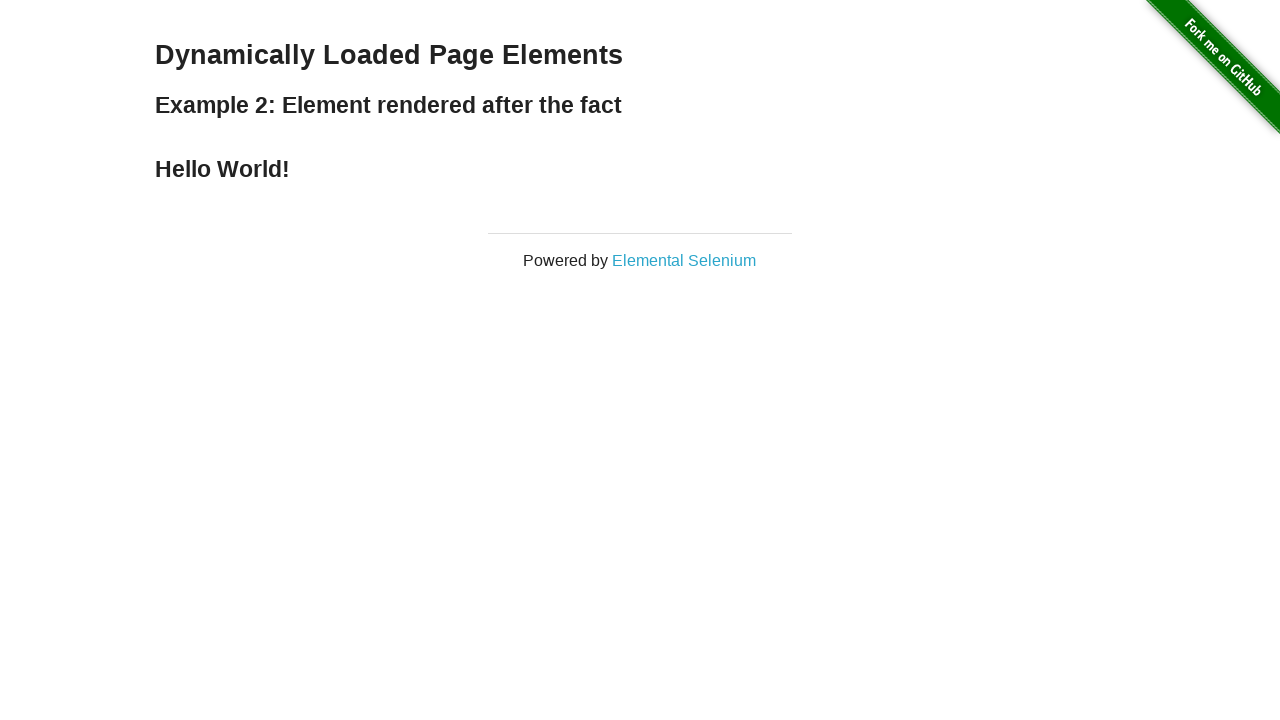

Verified that finish element displays 'Hello World!' text
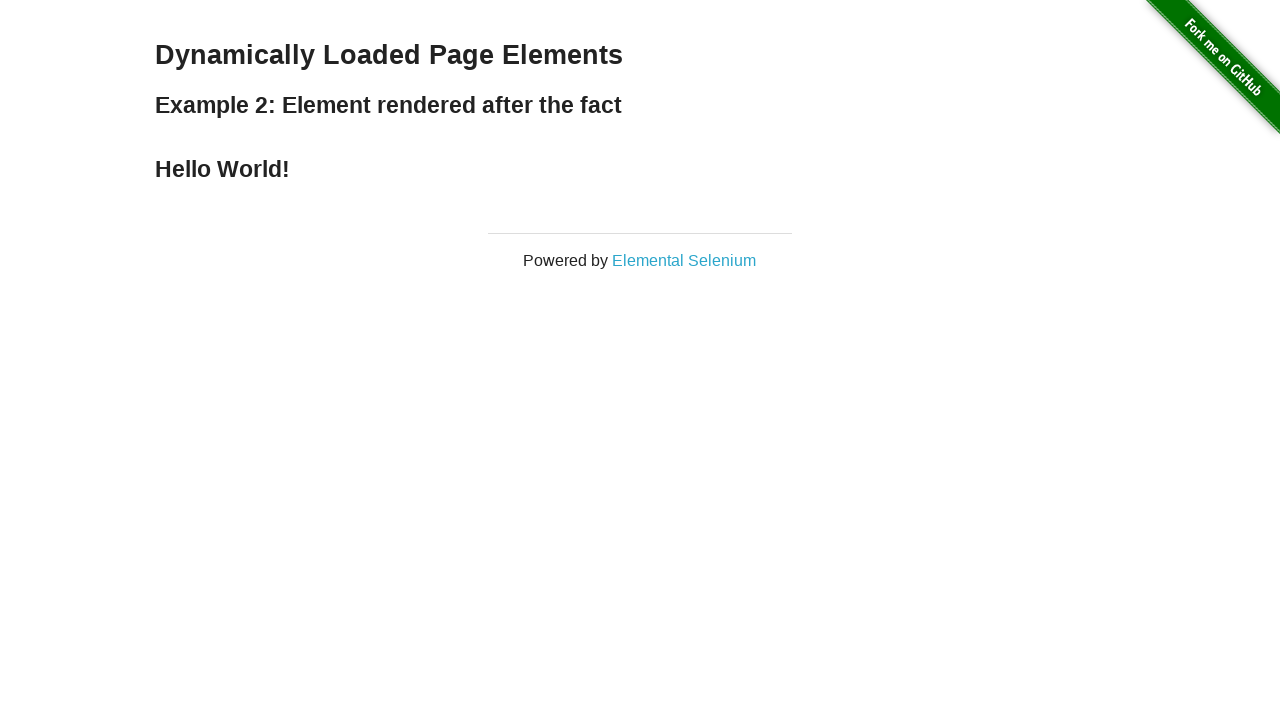

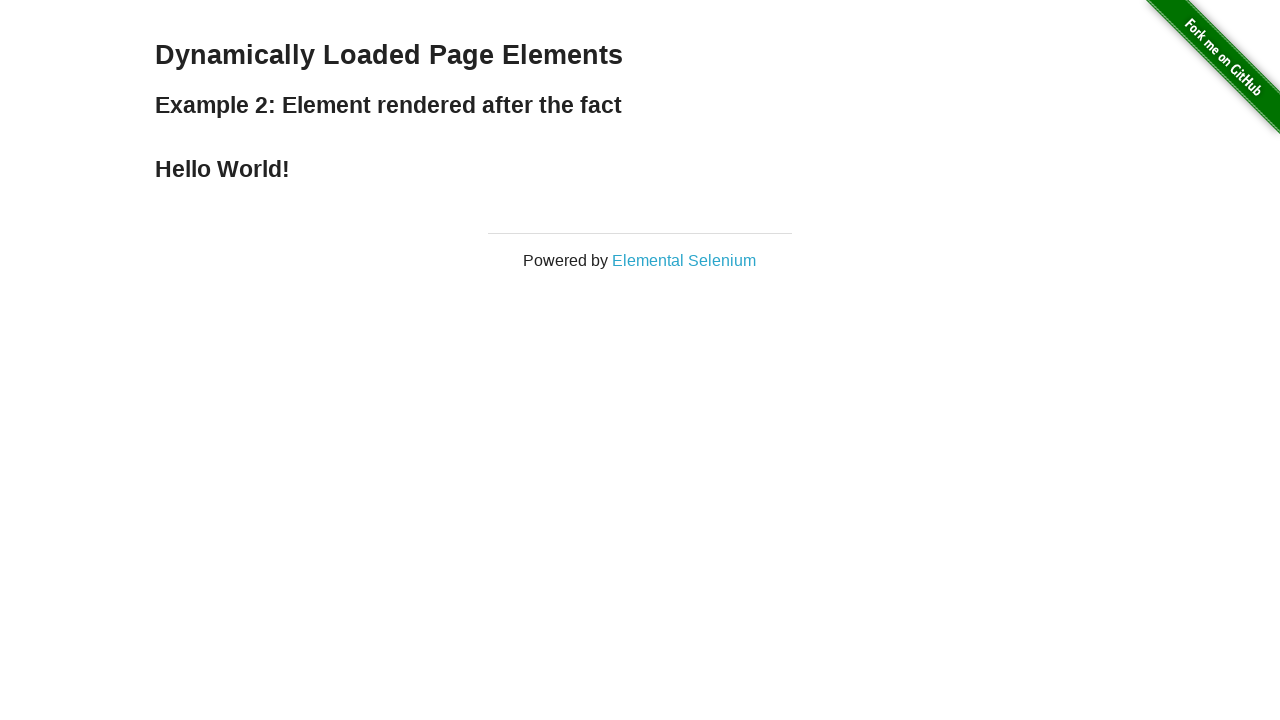